Tests editing a todo item by double-clicking, changing the text, and pressing Enter.

Starting URL: https://demo.playwright.dev/todomvc

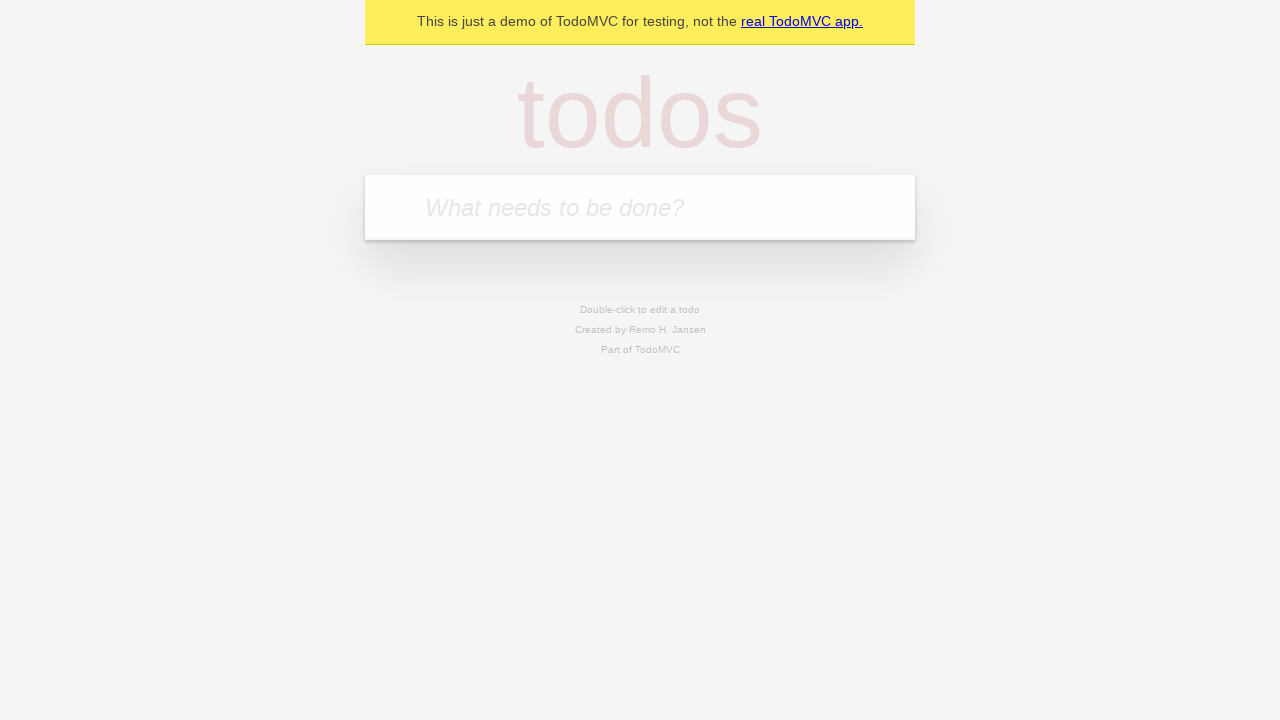

Filled todo input with 'buy some cheese' on internal:attr=[placeholder="What needs to be done?"i]
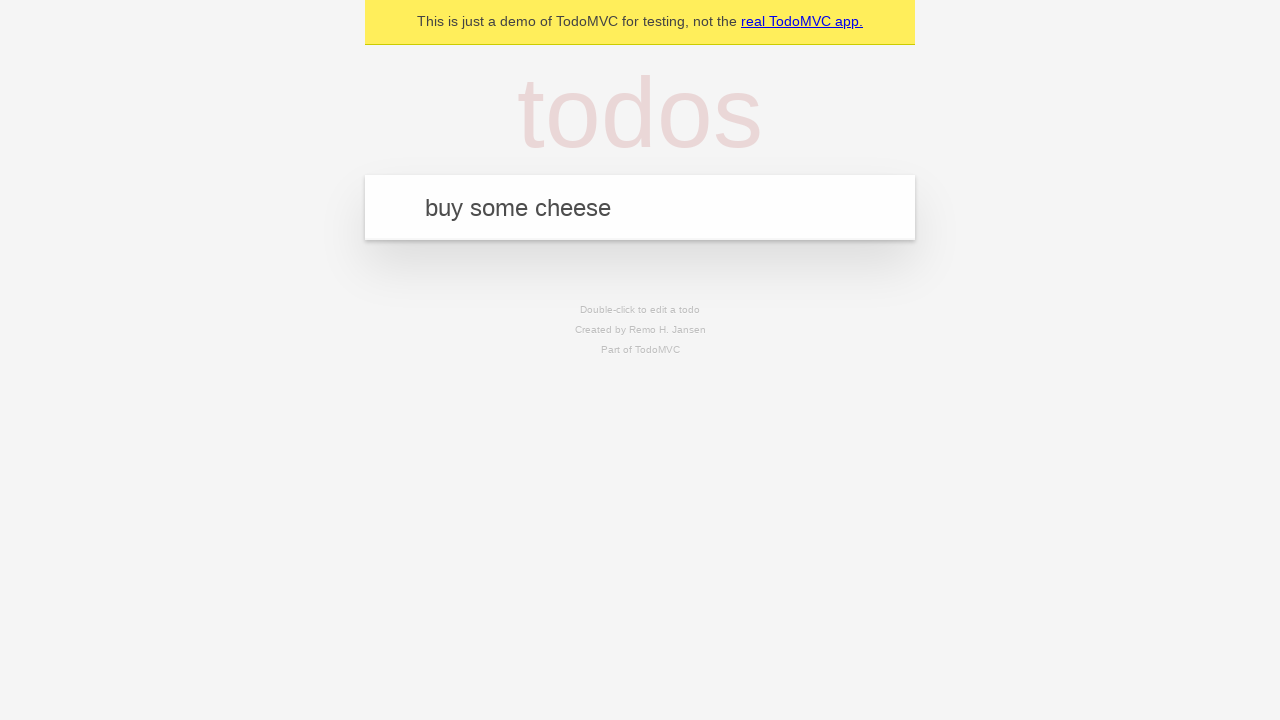

Pressed Enter to create first todo on internal:attr=[placeholder="What needs to be done?"i]
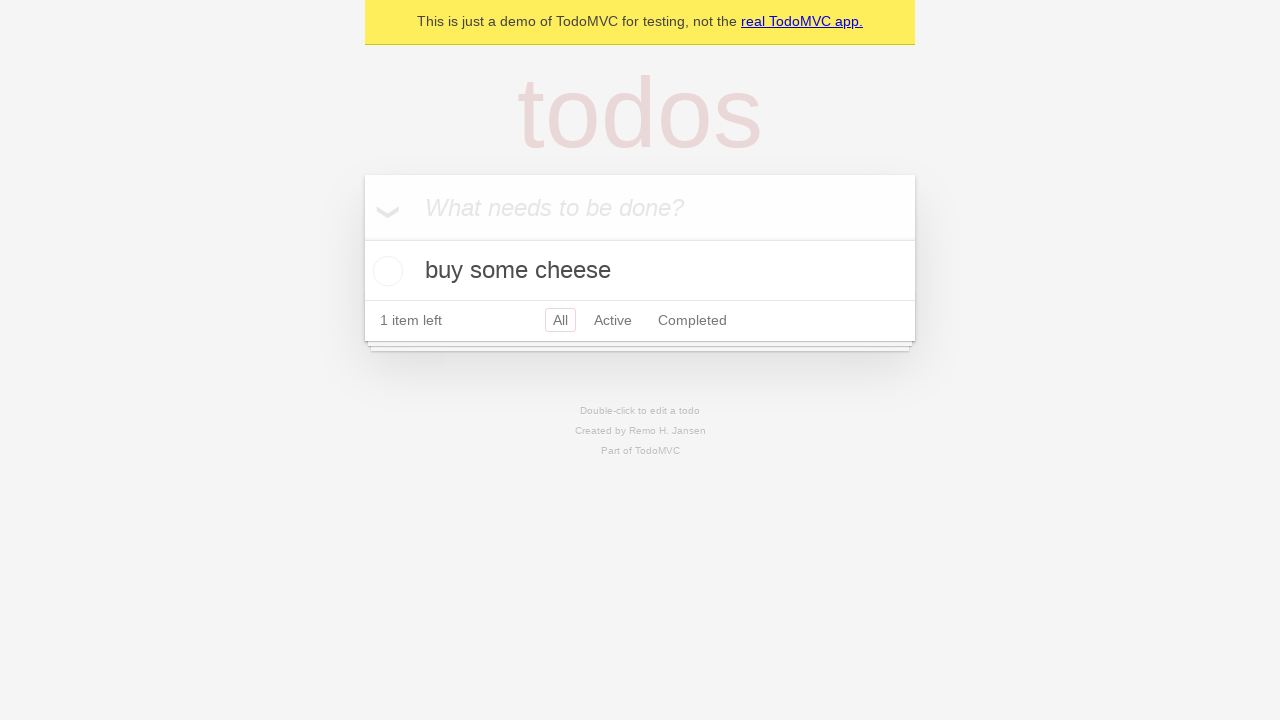

Filled todo input with 'feed the cat' on internal:attr=[placeholder="What needs to be done?"i]
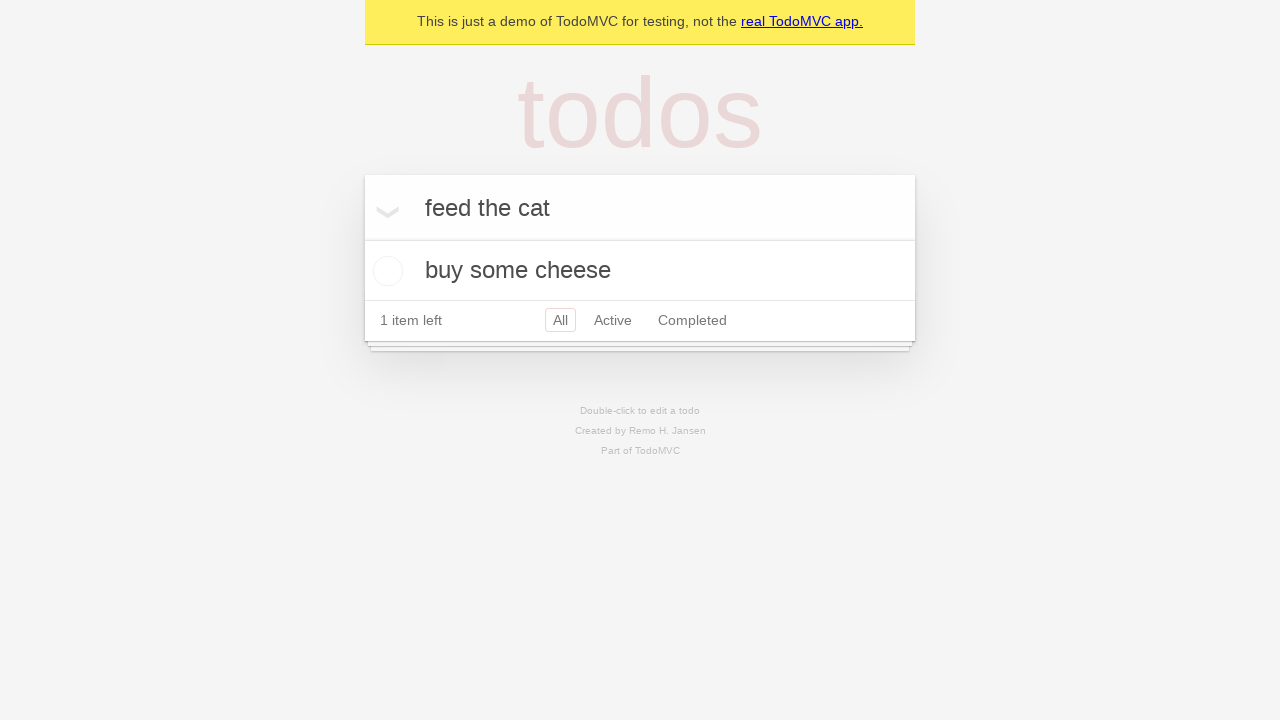

Pressed Enter to create second todo on internal:attr=[placeholder="What needs to be done?"i]
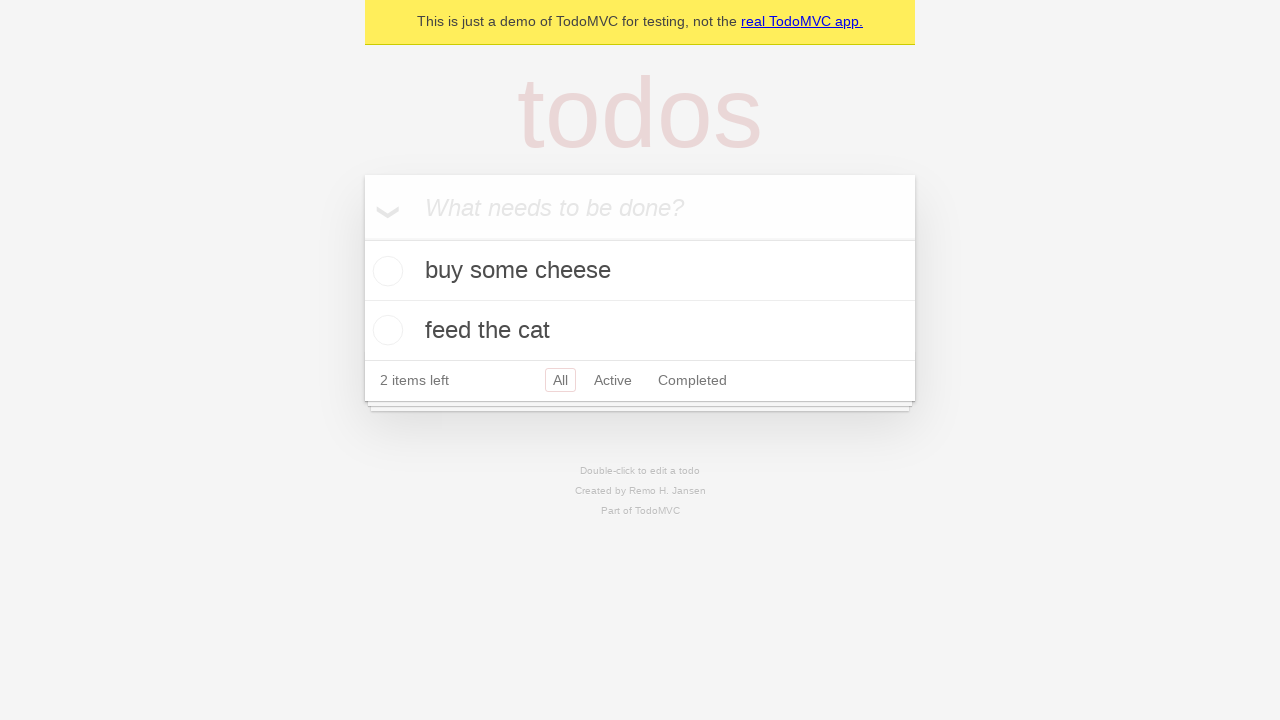

Filled todo input with 'book a doctors appointment' on internal:attr=[placeholder="What needs to be done?"i]
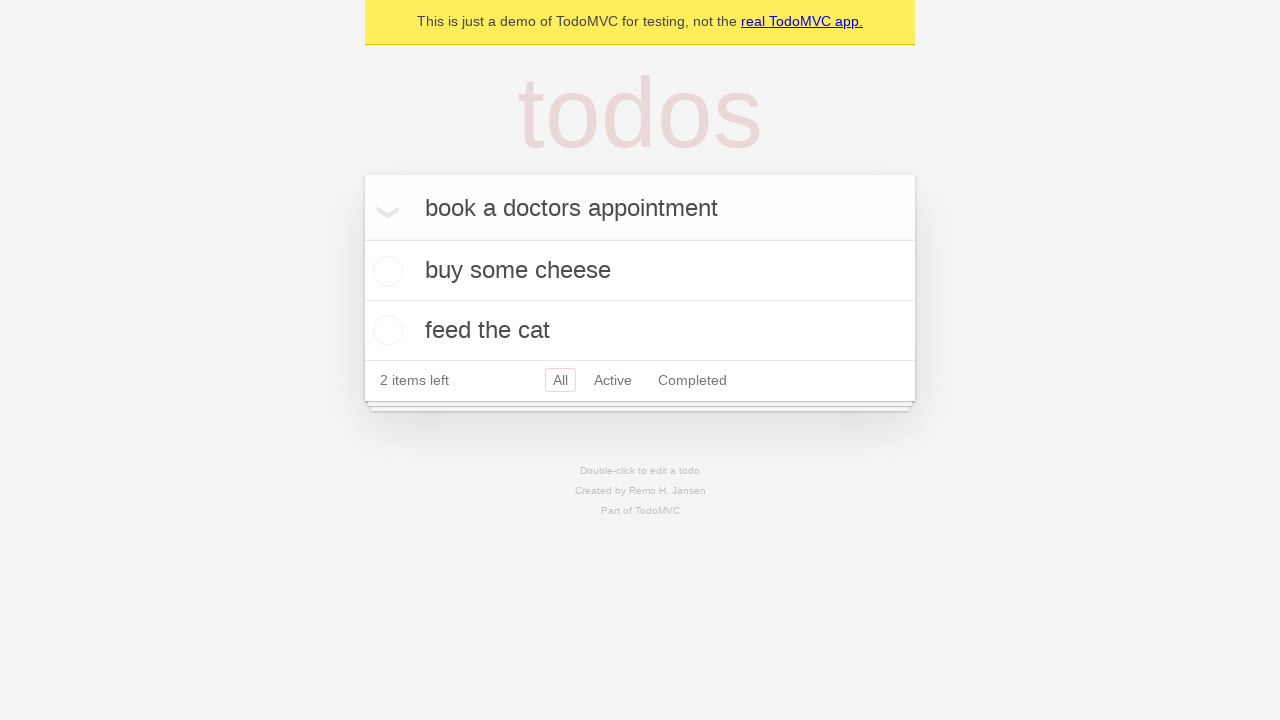

Pressed Enter to create third todo on internal:attr=[placeholder="What needs to be done?"i]
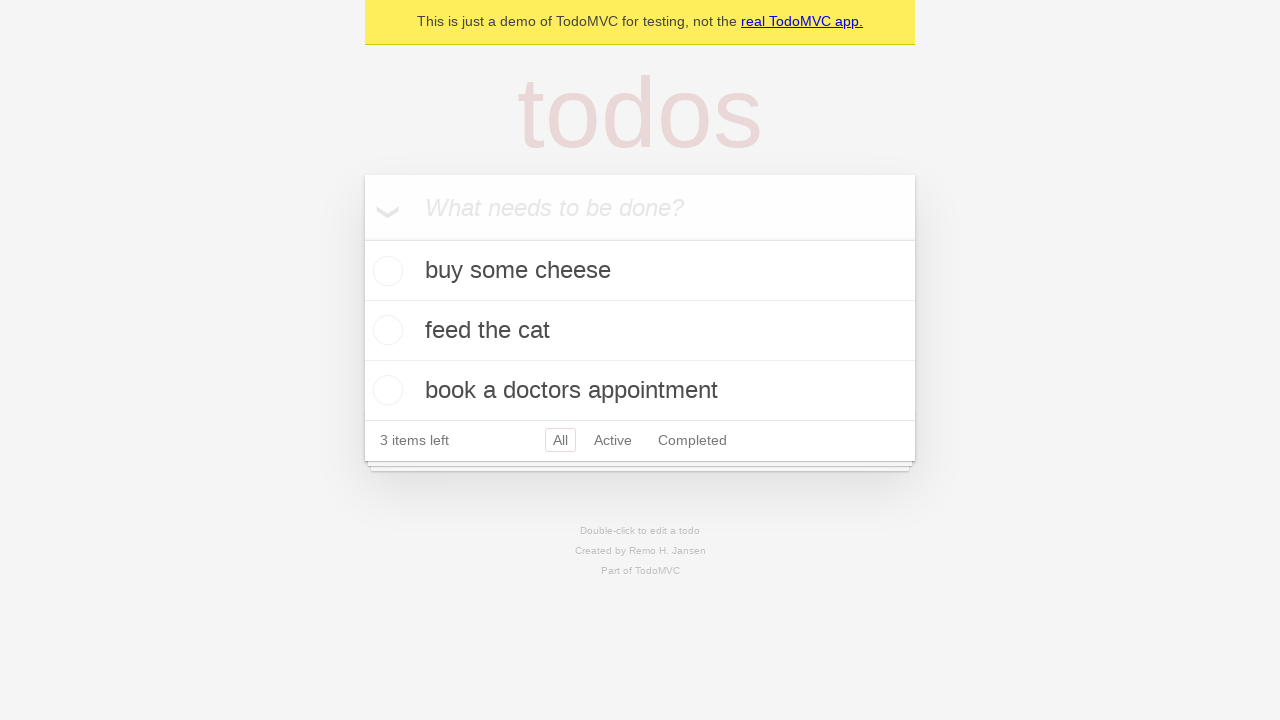

Waited for all 3 todos to be rendered
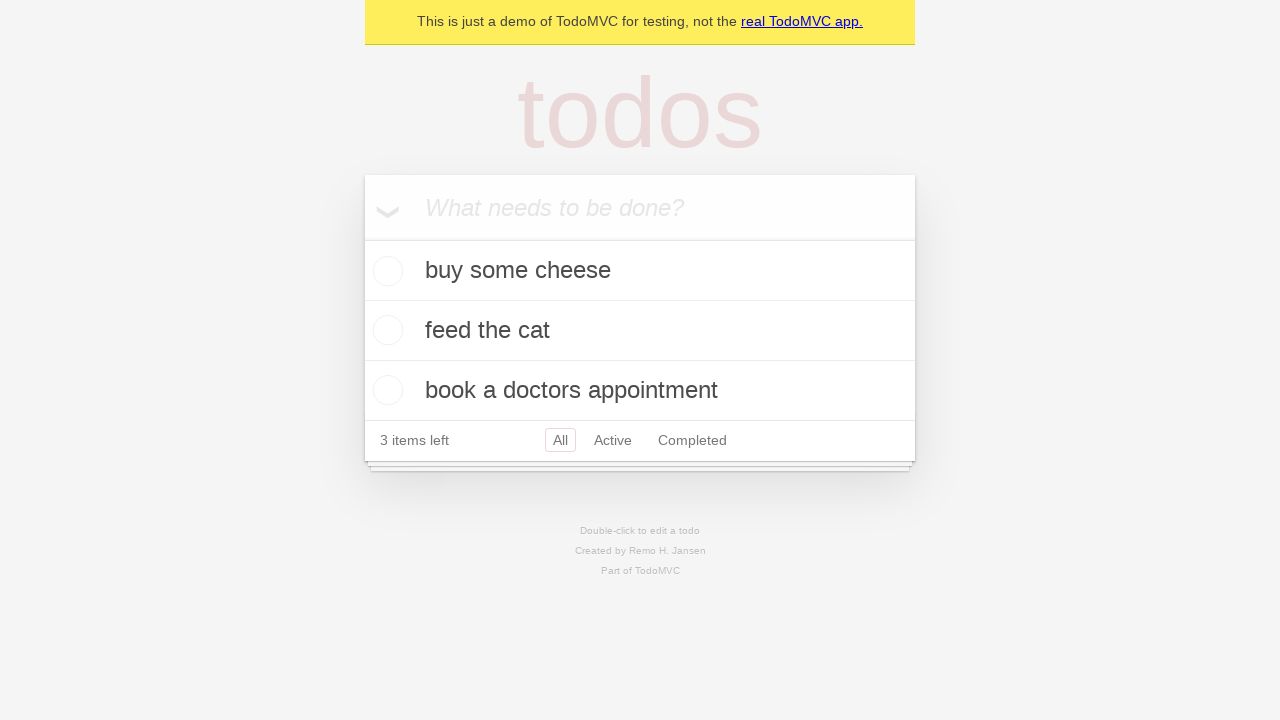

Double-clicked second todo item to enter edit mode at (640, 331) on internal:testid=[data-testid="todo-item"s] >> nth=1
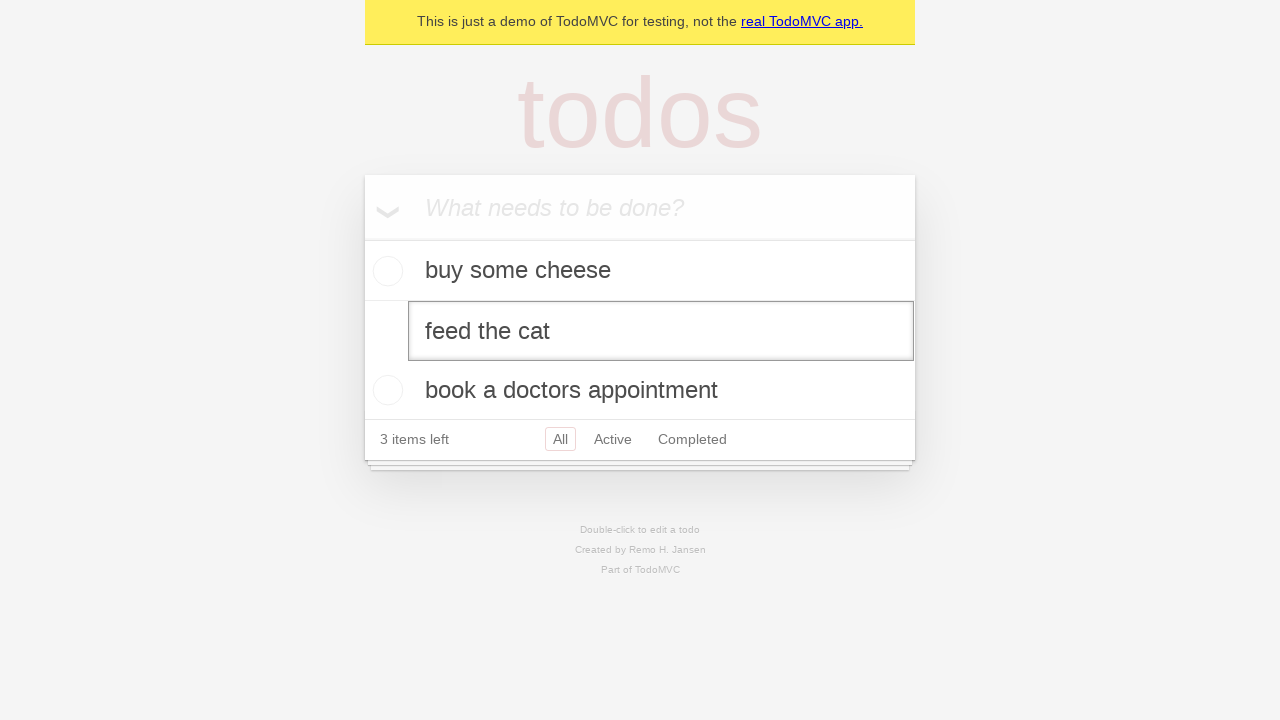

Filled edit textbox with 'buy some sausages' on internal:testid=[data-testid="todo-item"s] >> nth=1 >> internal:role=textbox[nam
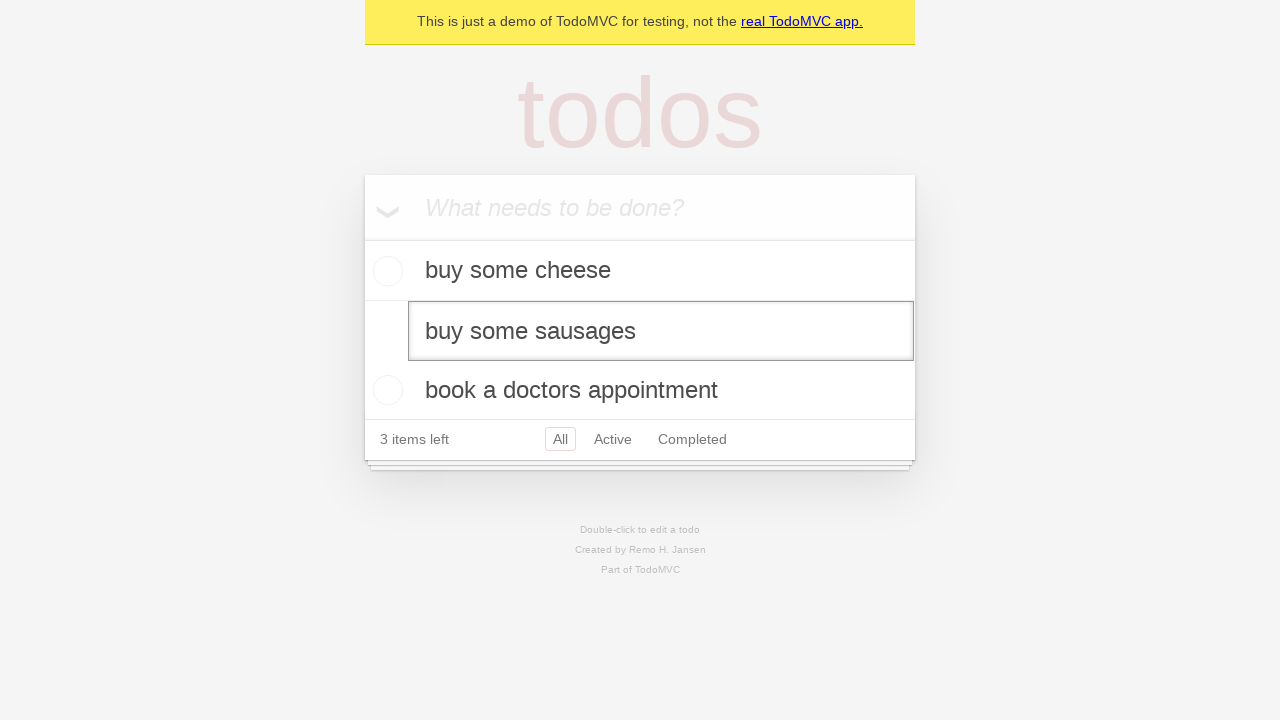

Pressed Enter to save edited todo on internal:testid=[data-testid="todo-item"s] >> nth=1 >> internal:role=textbox[nam
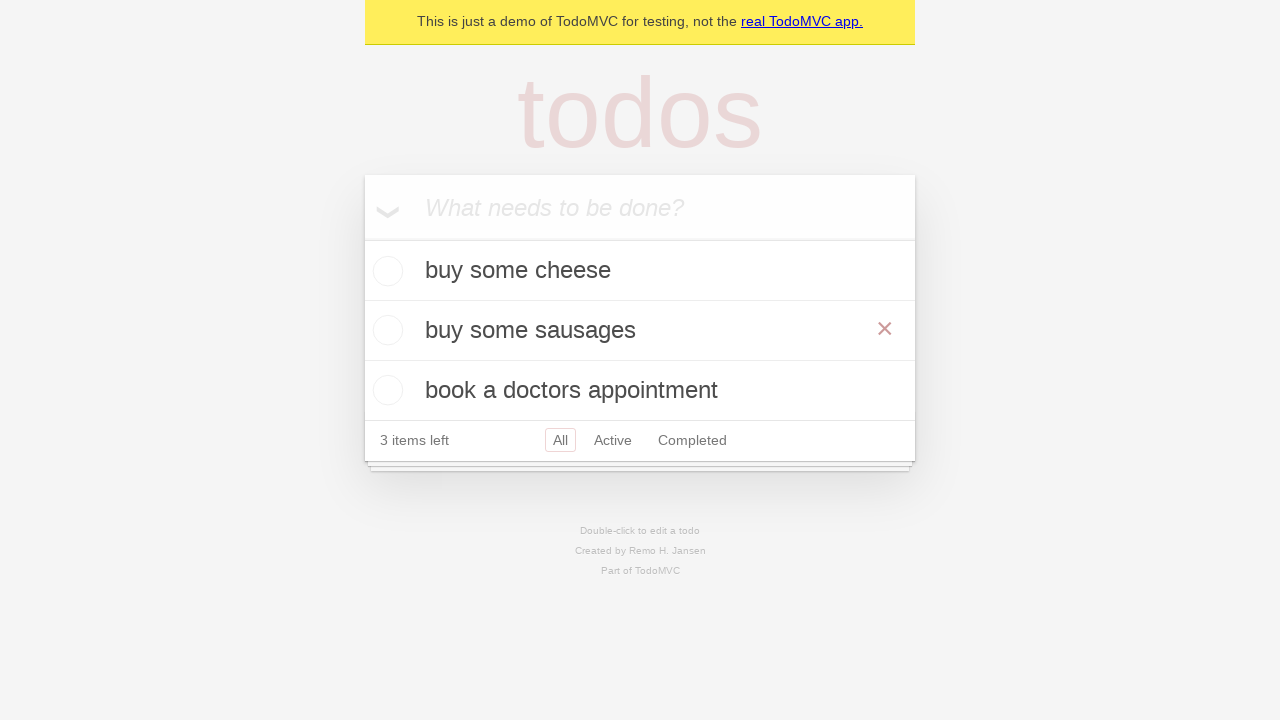

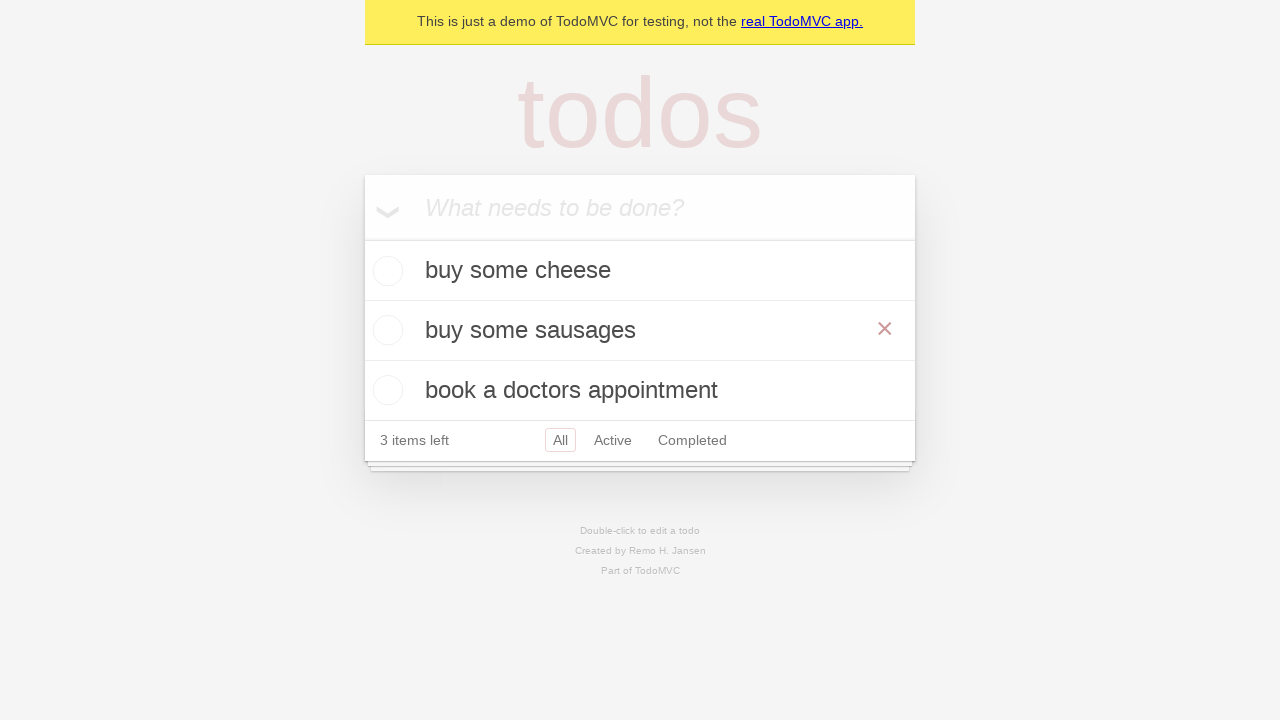